Tests that the todo counter displays the correct number of items as todos are added

Starting URL: https://demo.playwright.dev/todomvc

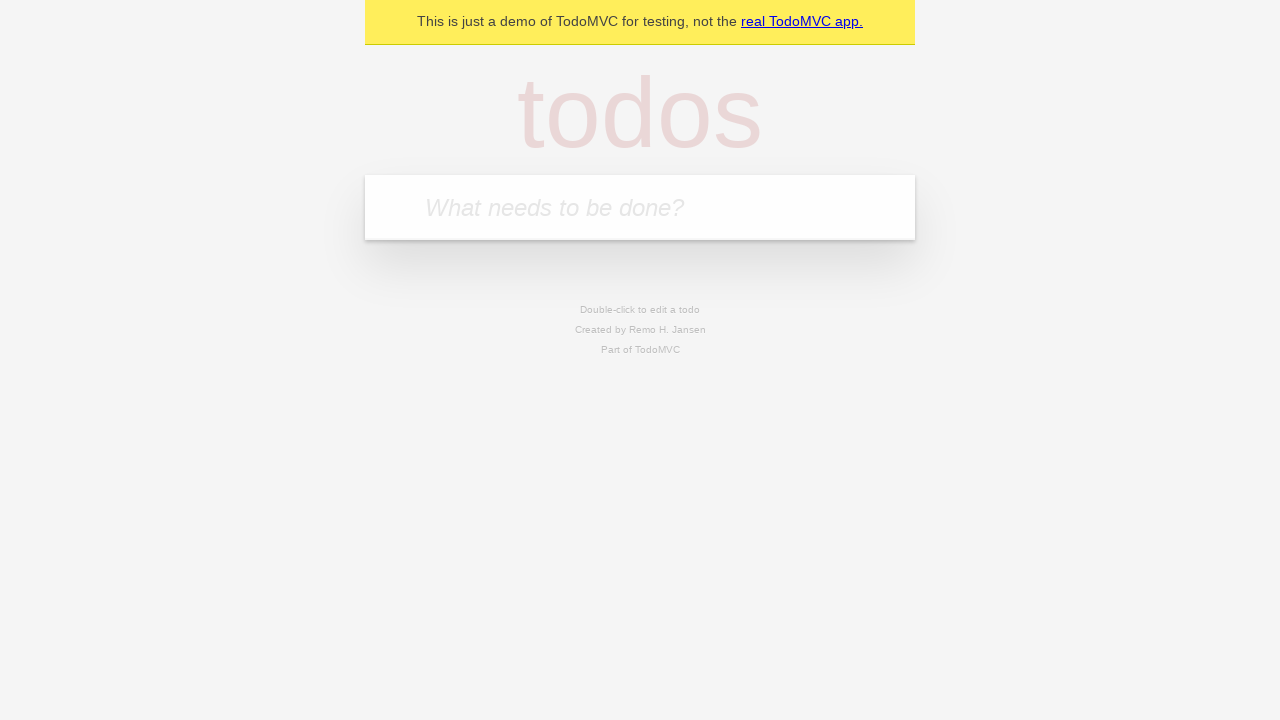

Filled todo input with 'buy some cheese' on internal:attr=[placeholder="What needs to be done?"i]
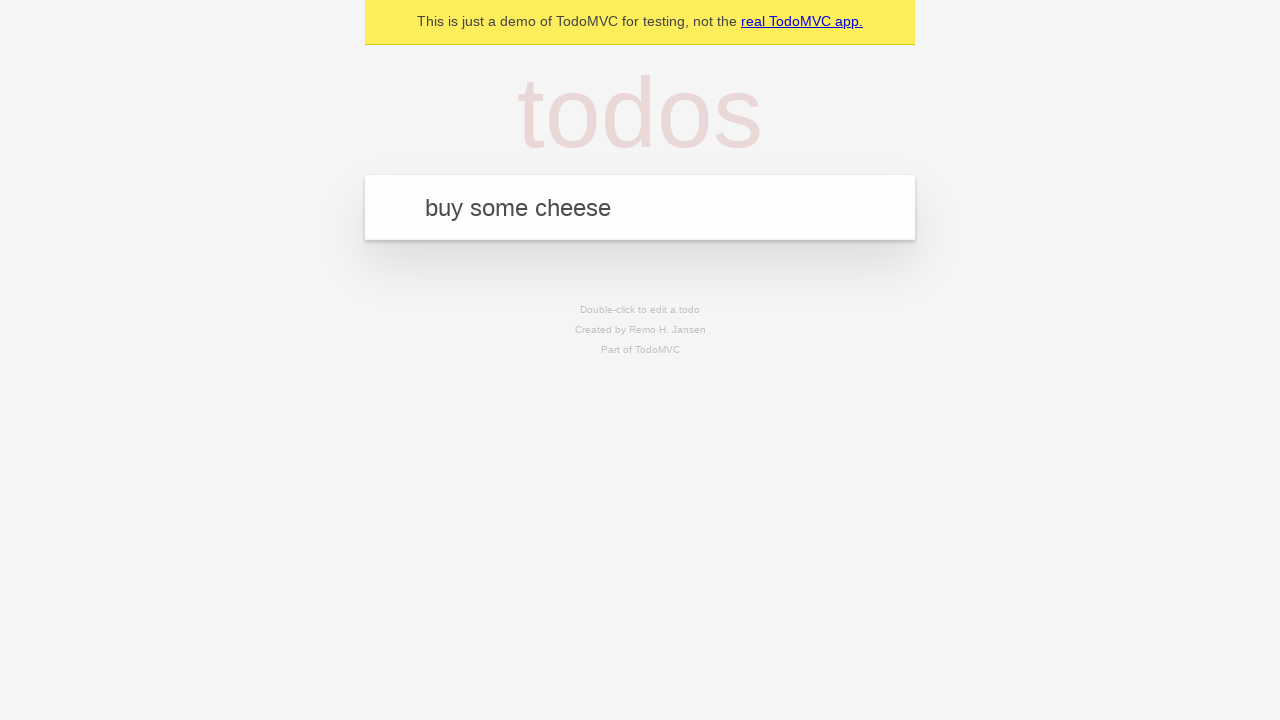

Pressed Enter to add first todo item on internal:attr=[placeholder="What needs to be done?"i]
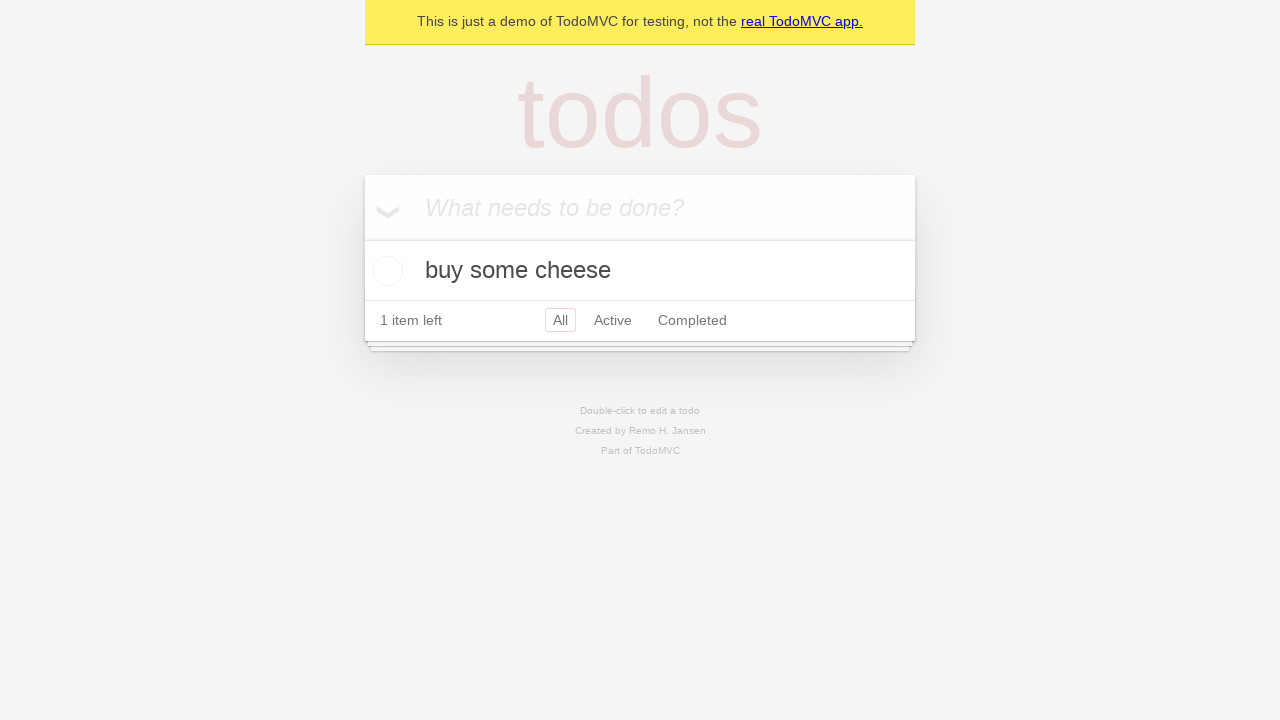

Todo counter element appeared after adding first item
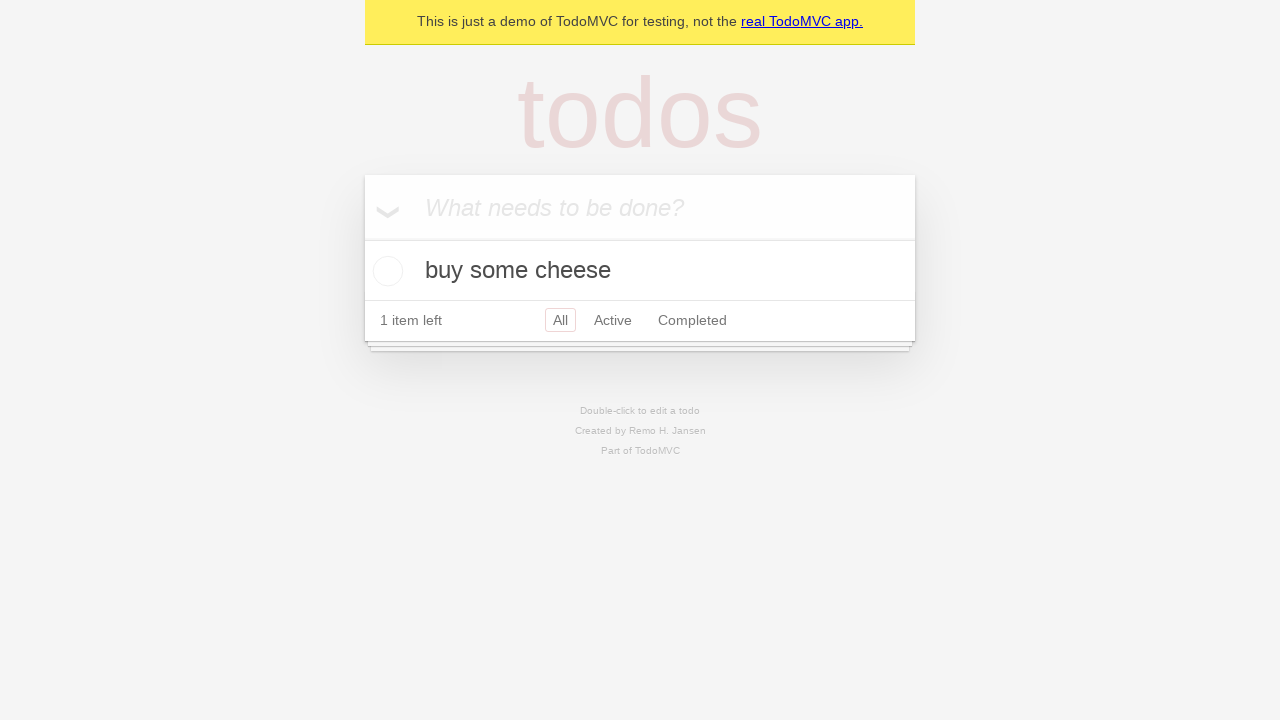

Filled todo input with 'feed the cat' on internal:attr=[placeholder="What needs to be done?"i]
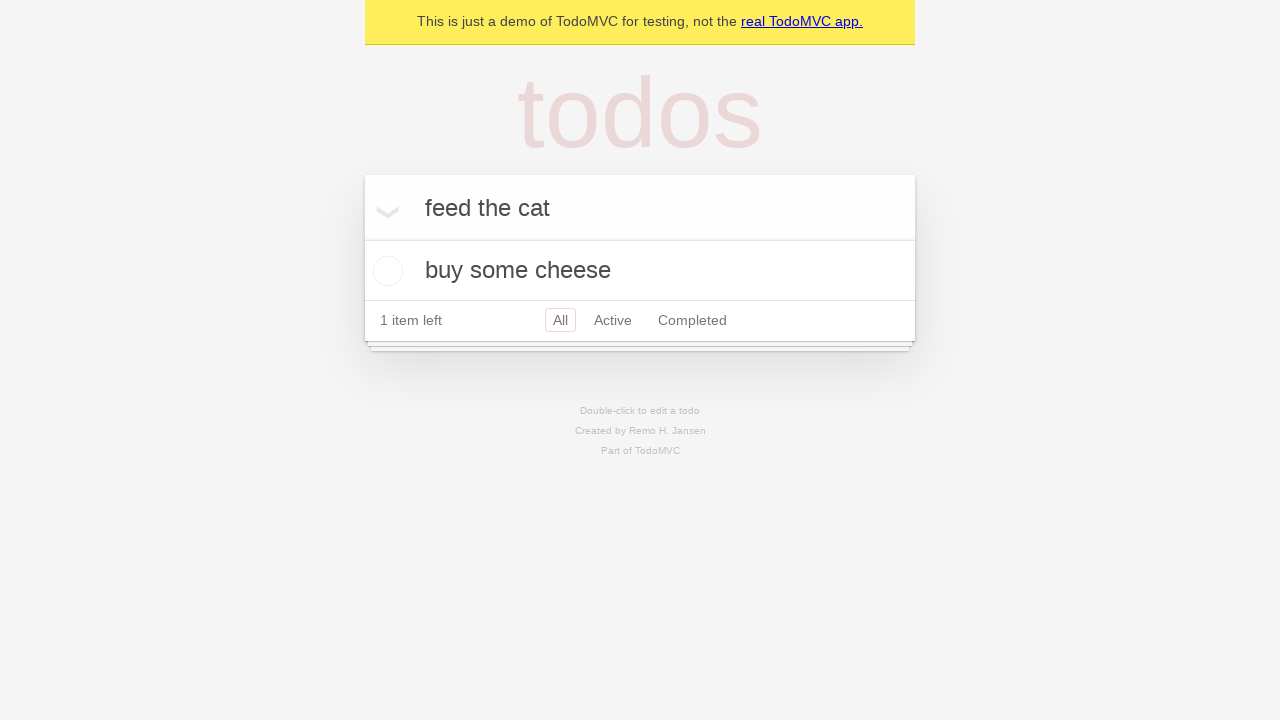

Pressed Enter to add second todo item on internal:attr=[placeholder="What needs to be done?"i]
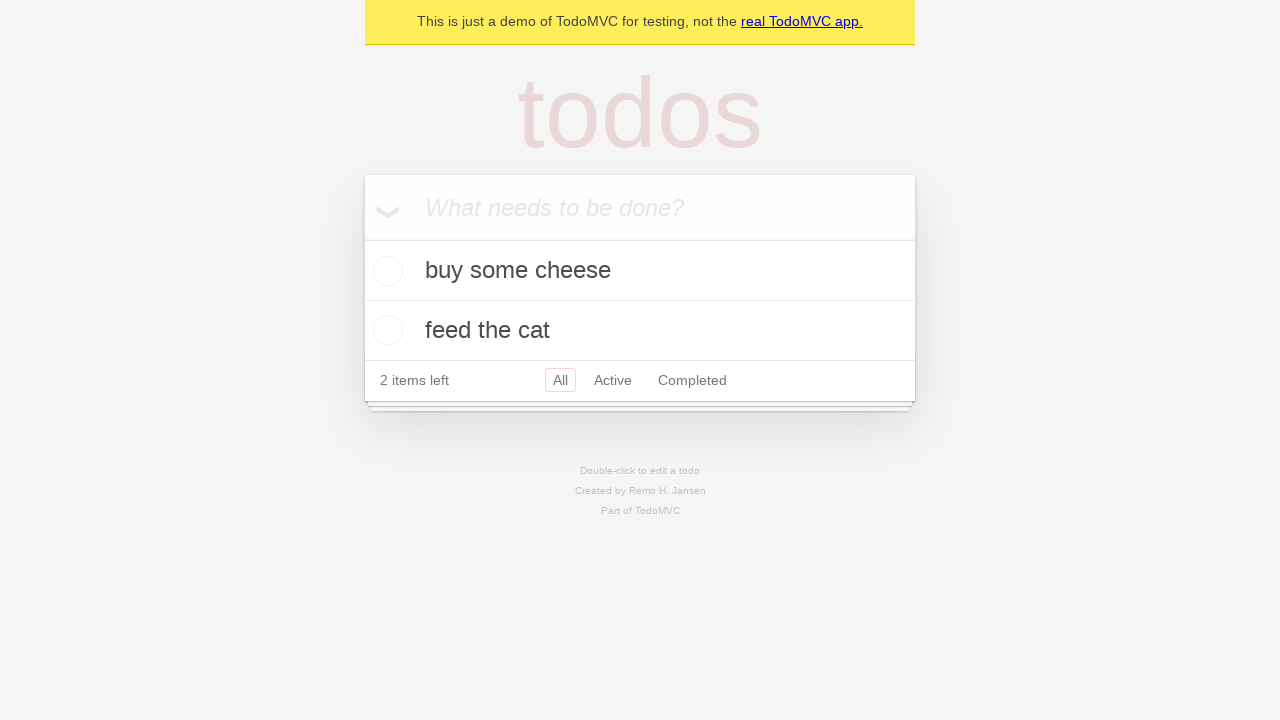

Verified localStorage contains exactly 2 todo items
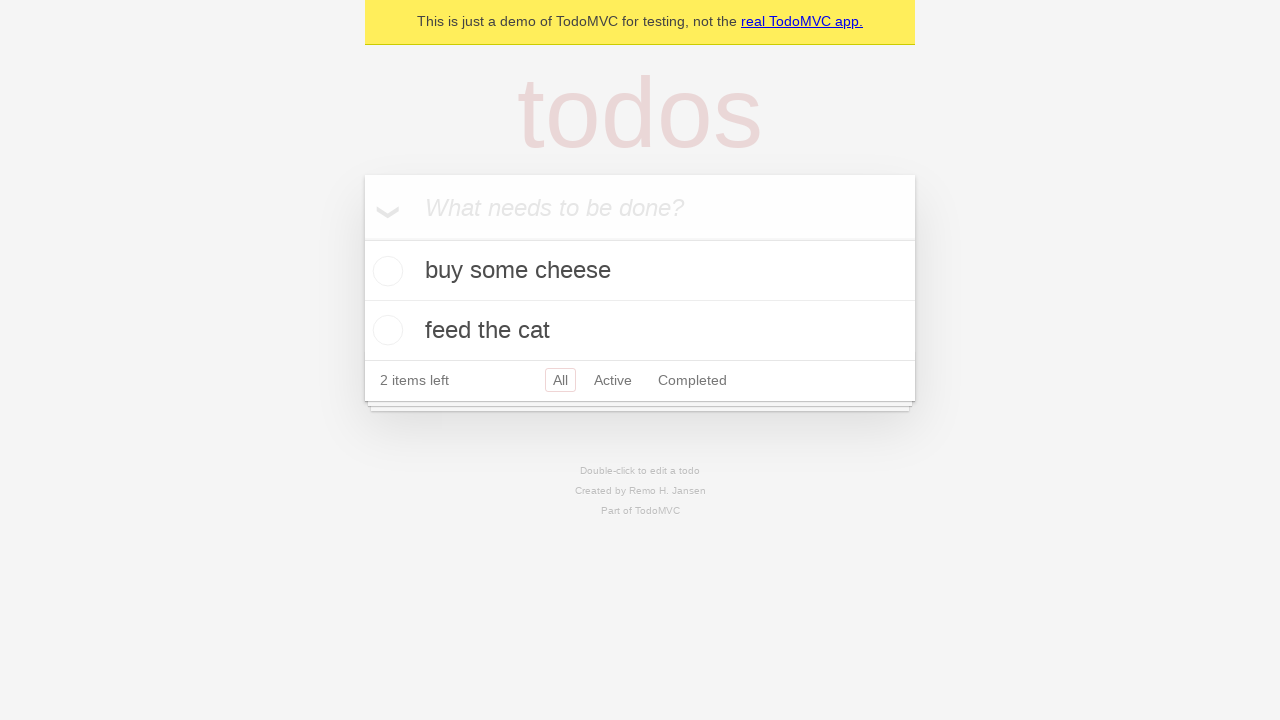

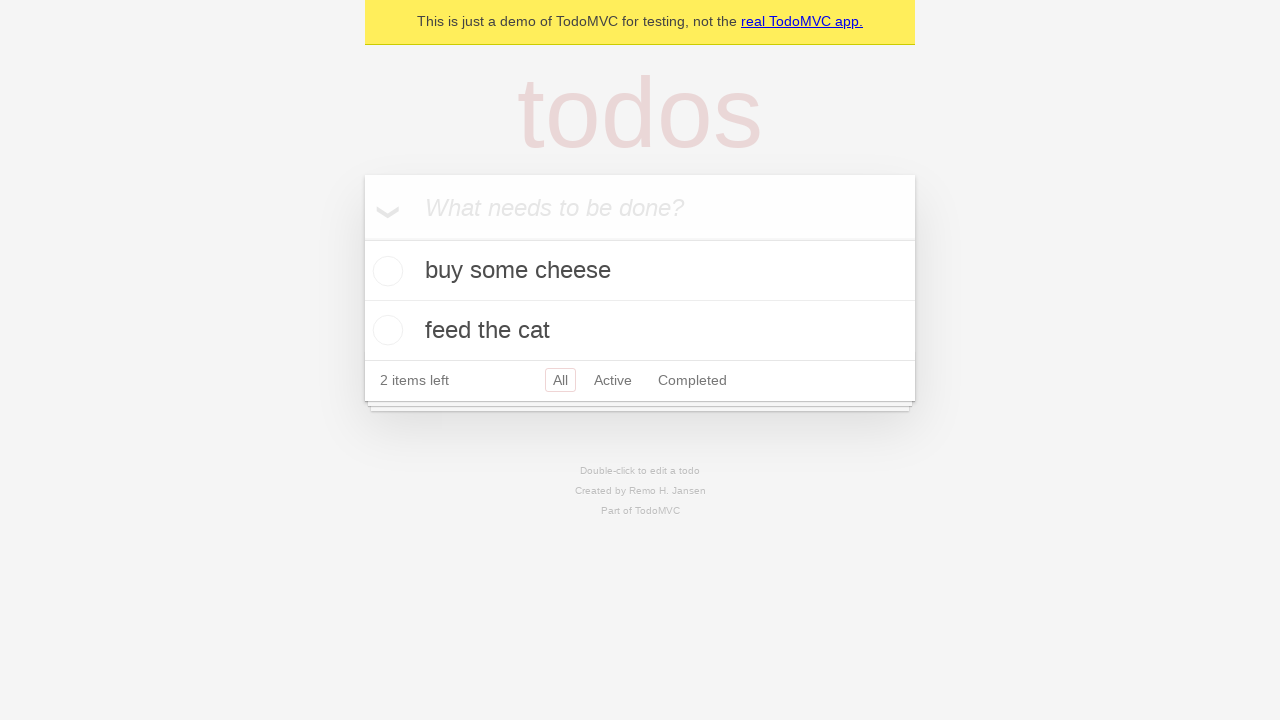